Tests iframe switching functionality on W3Schools TryIt editor by switching to the result iframe and clicking a button within it

Starting URL: https://www.w3schools.com/js/tryit.asp?filename=tryjs_myfirst

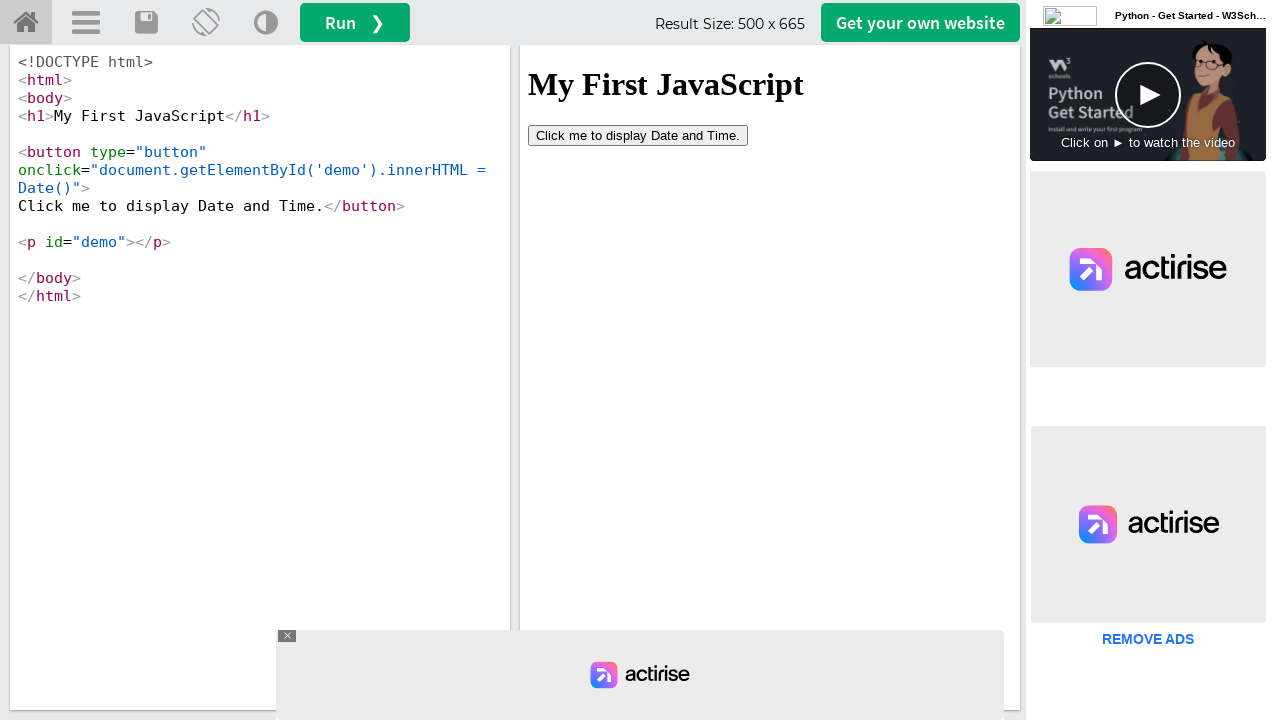

Located the result iframe (#iframeResult)
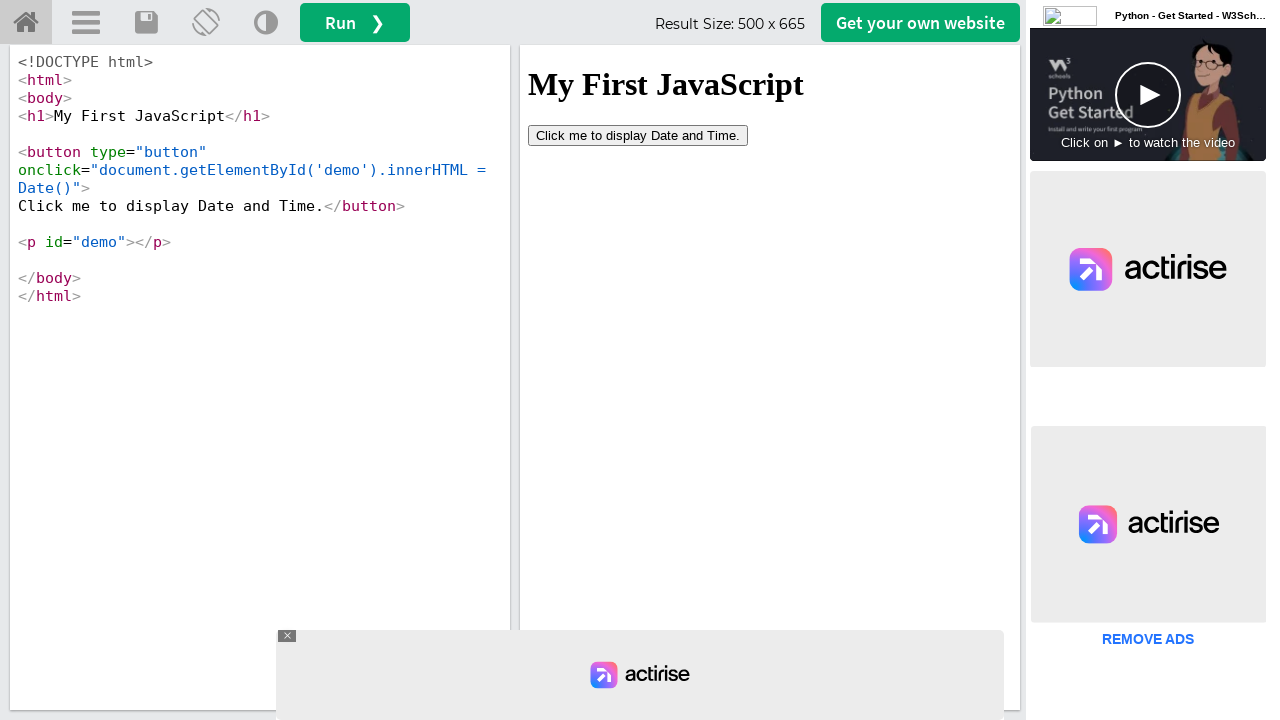

Clicked button within the result iframe at (638, 135) on #iframeResult >> internal:control=enter-frame >> button[type='button']
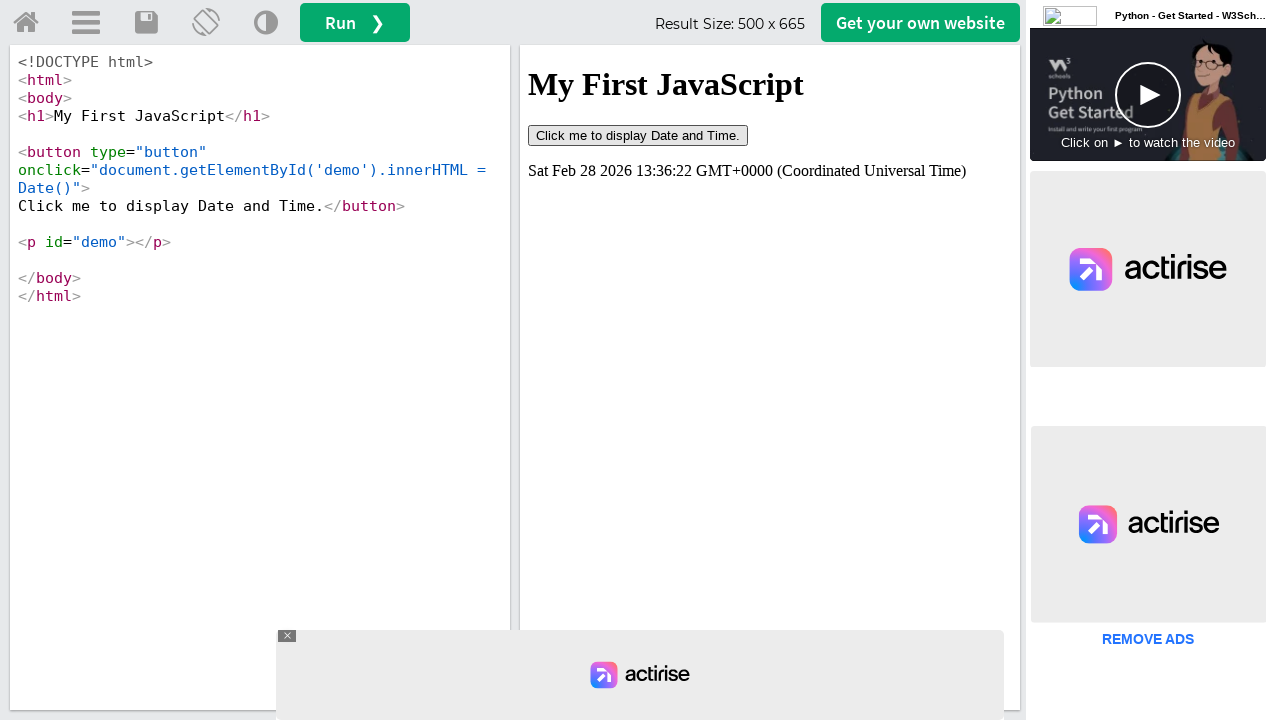

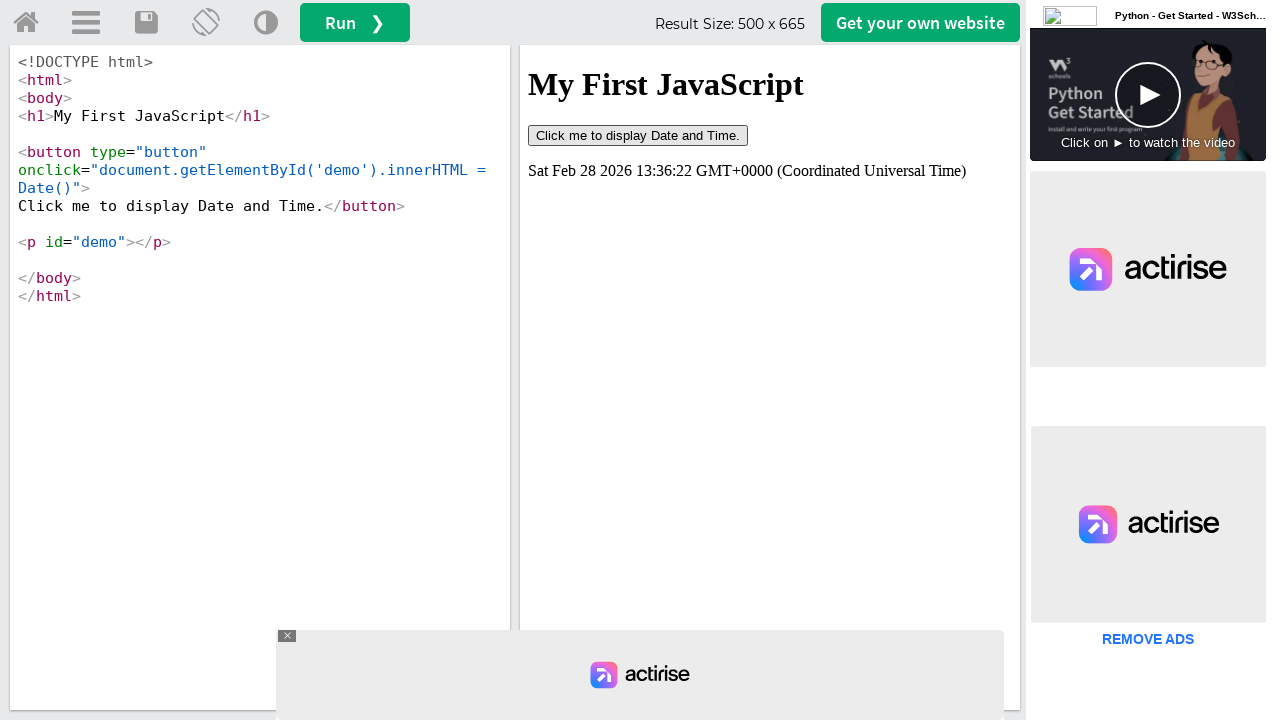